Tests the Horizontal Slider page by navigating from the homepage and locating the range slider input element.

Starting URL: https://the-internet.herokuapp.com/

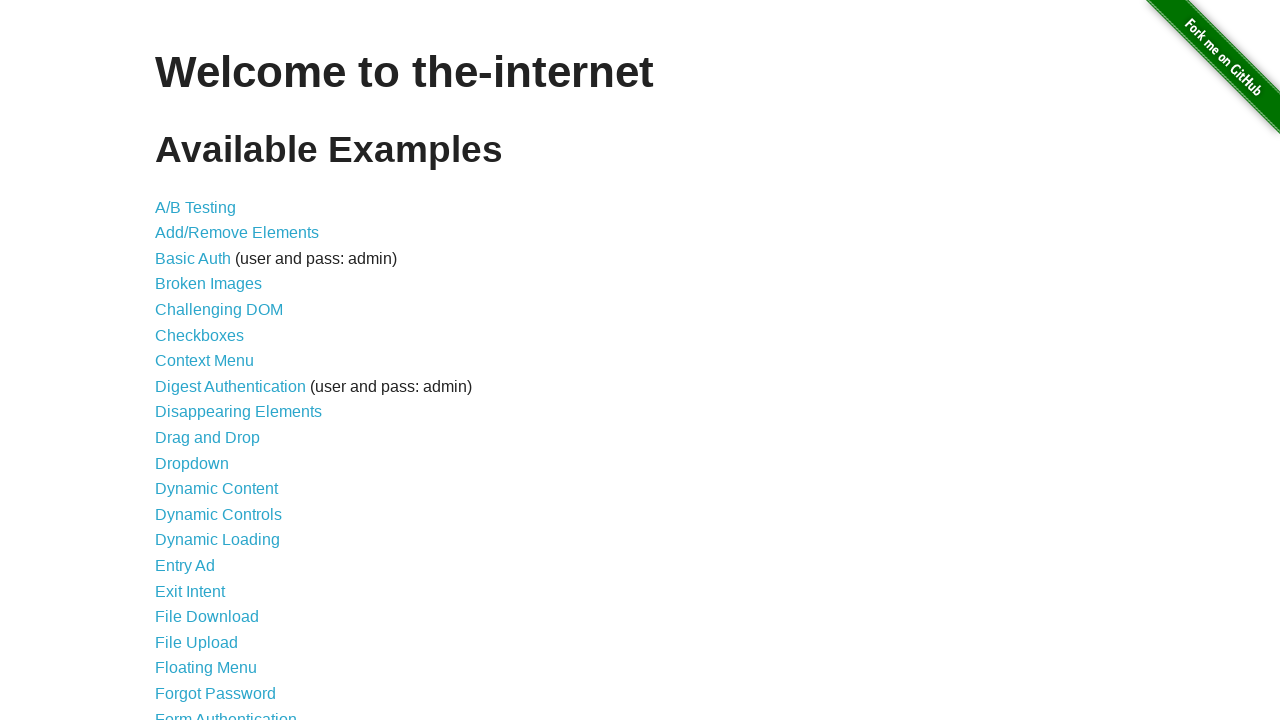

Clicked on the Horizontal Slider link at (214, 361) on xpath=//a[contains(text(),'Horizontal Slider')]
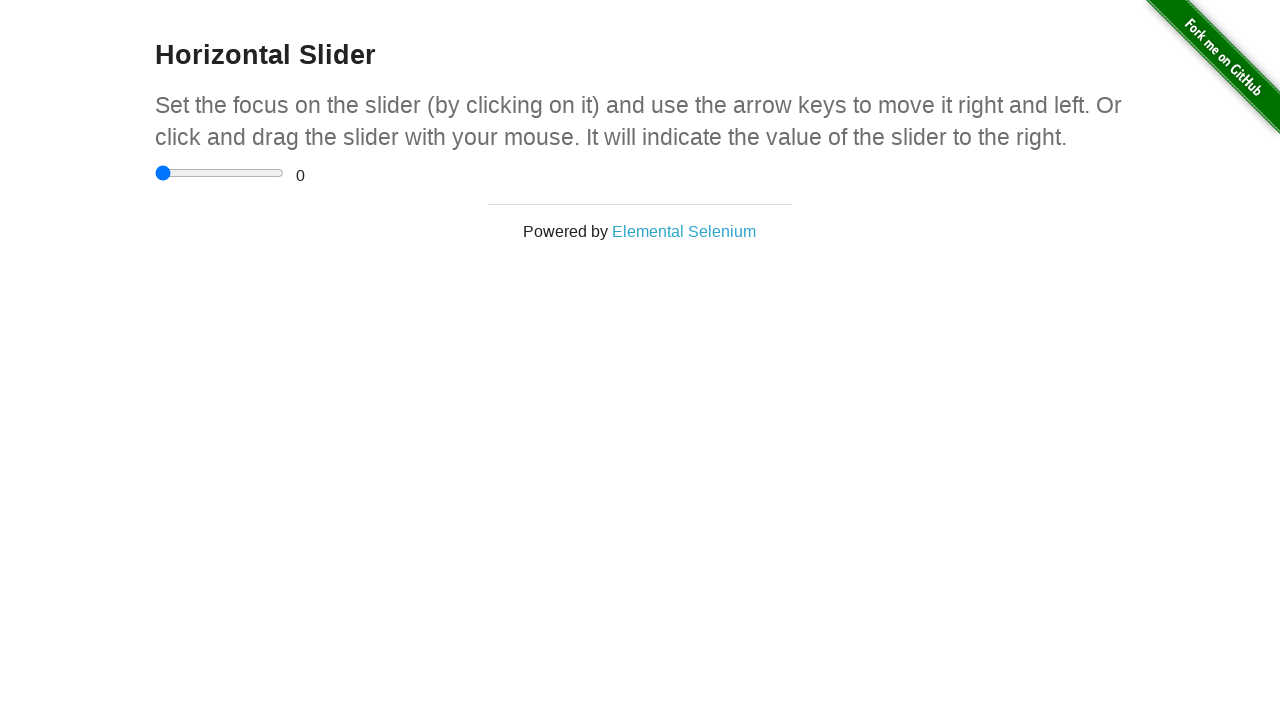

Range slider input element is now visible
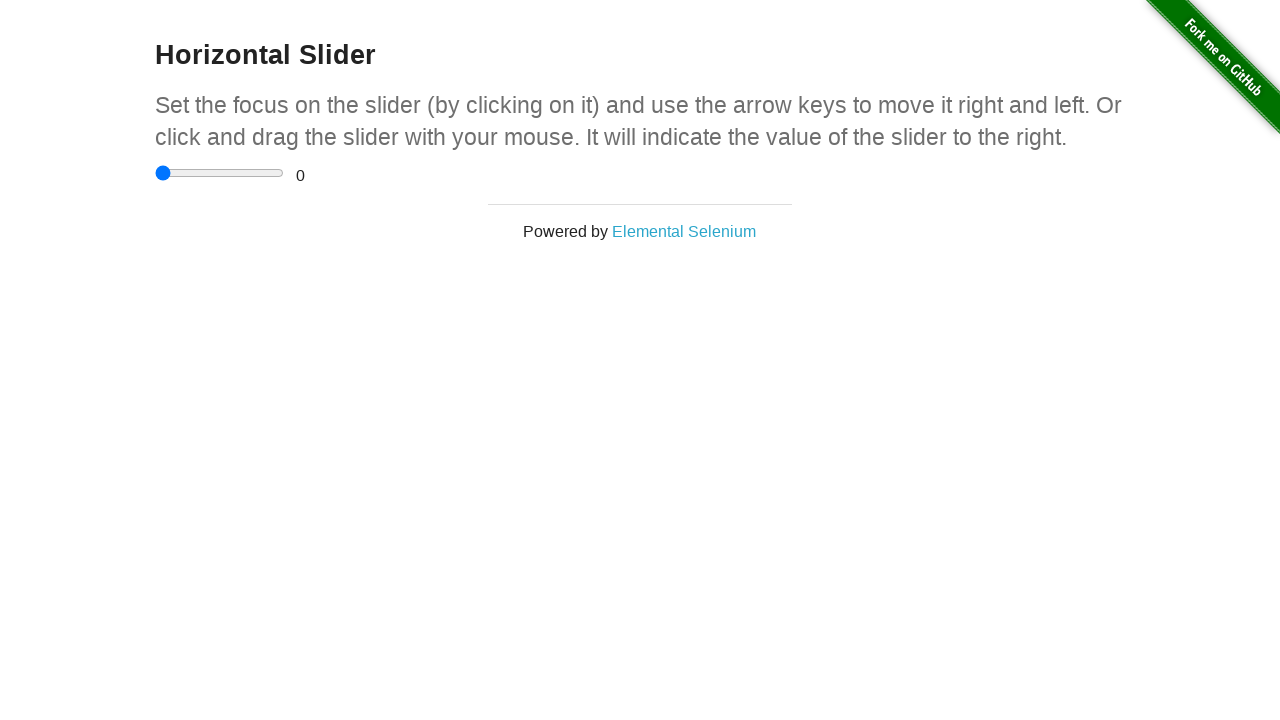

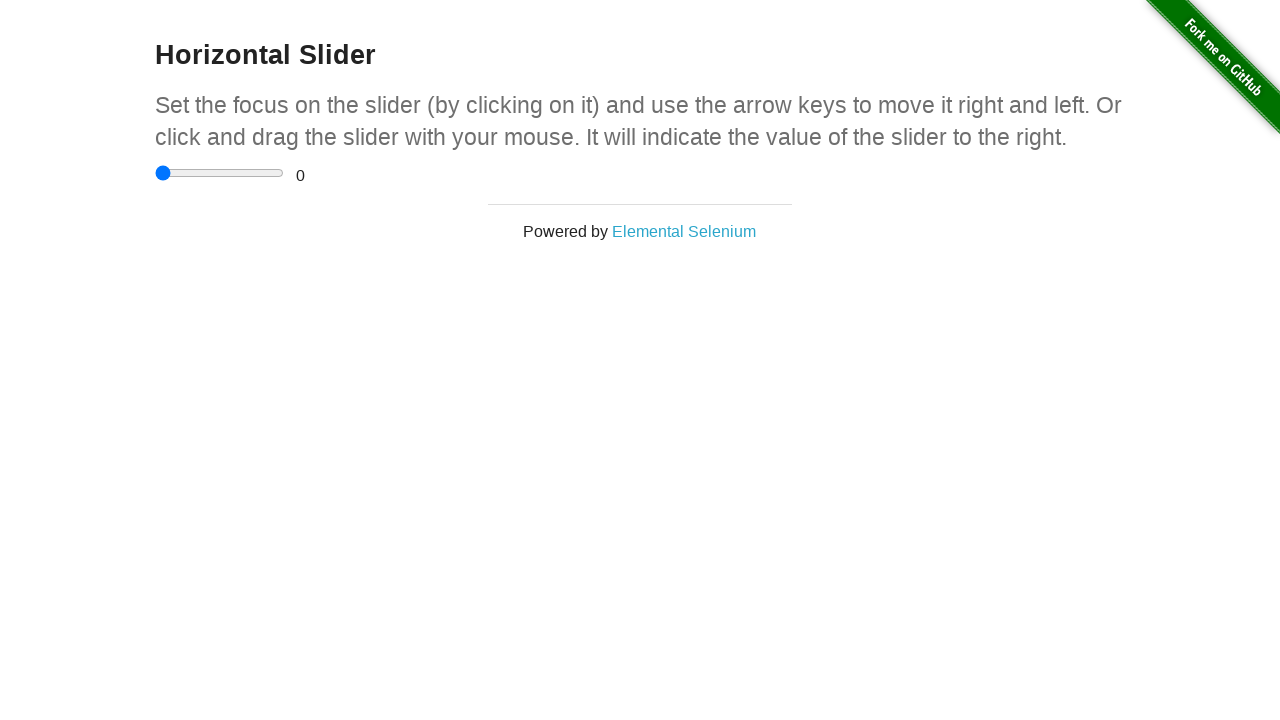